Tests file upload functionality by selecting a file via the file input and clicking the upload/submit button on a file upload demo page

Starting URL: http://the-internet.herokuapp.com/upload

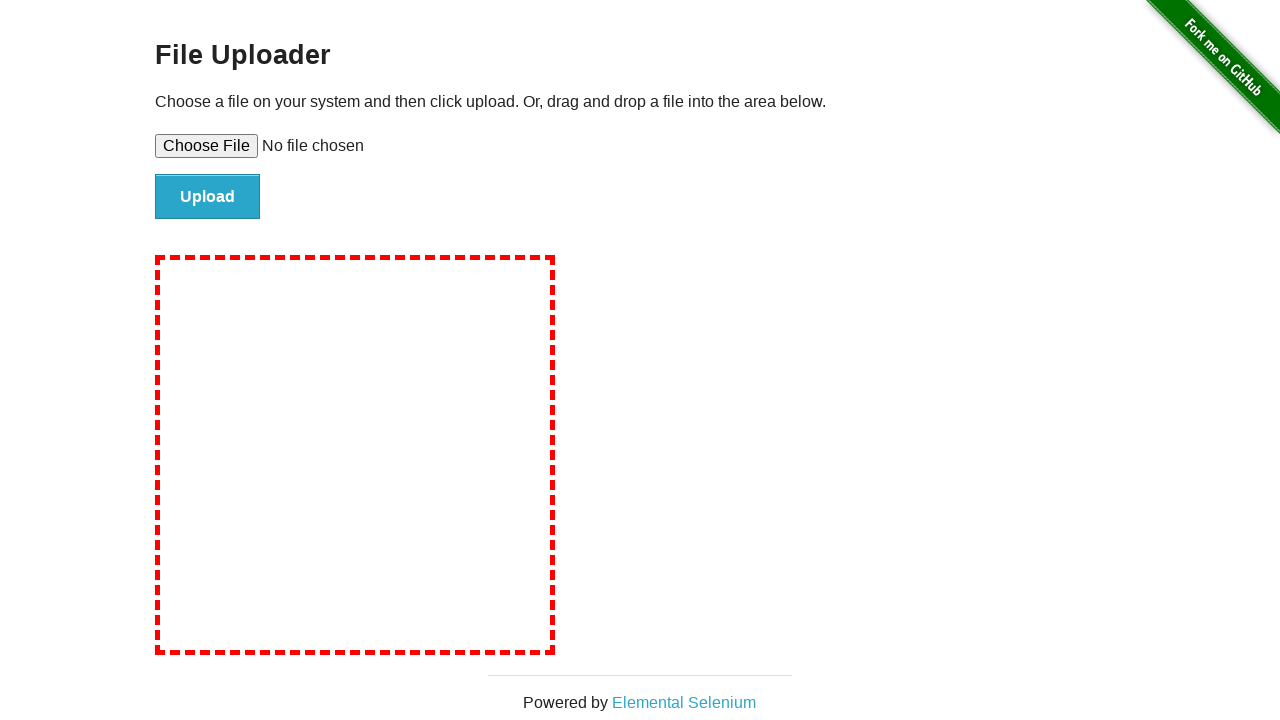

Selected temporary test file via file input element
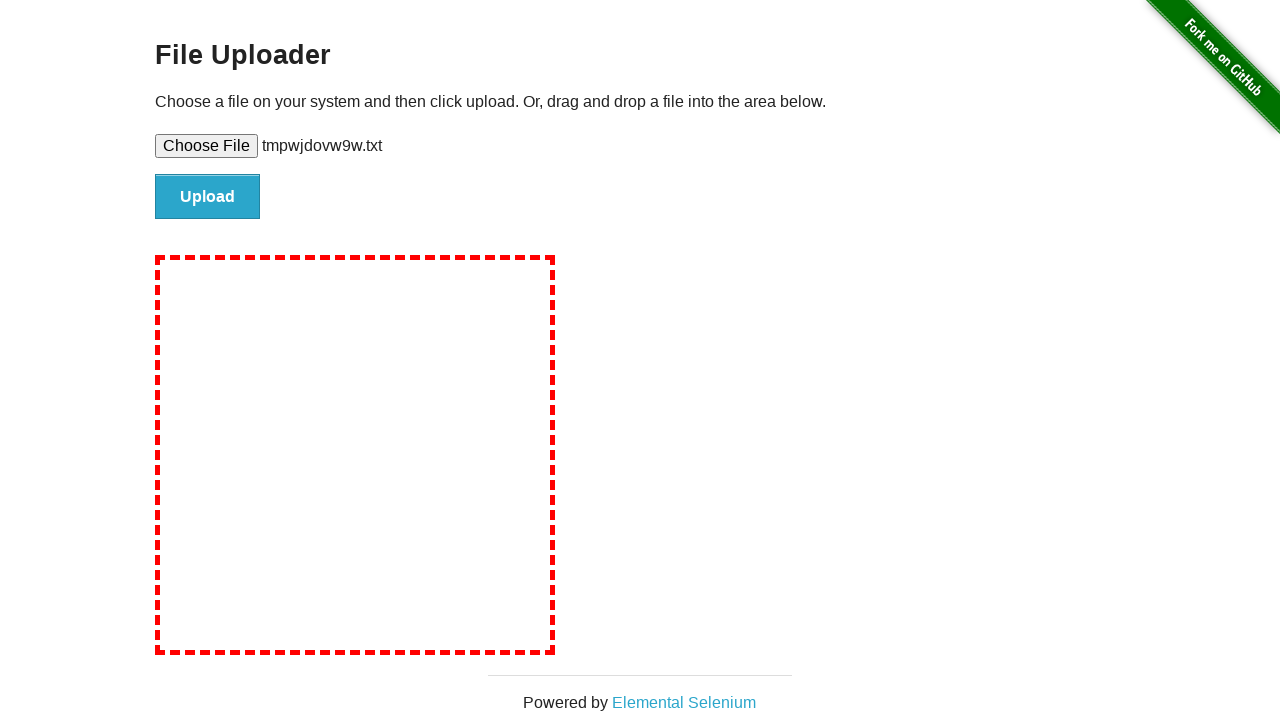

Clicked upload/submit button to upload file at (208, 197) on #file-submit
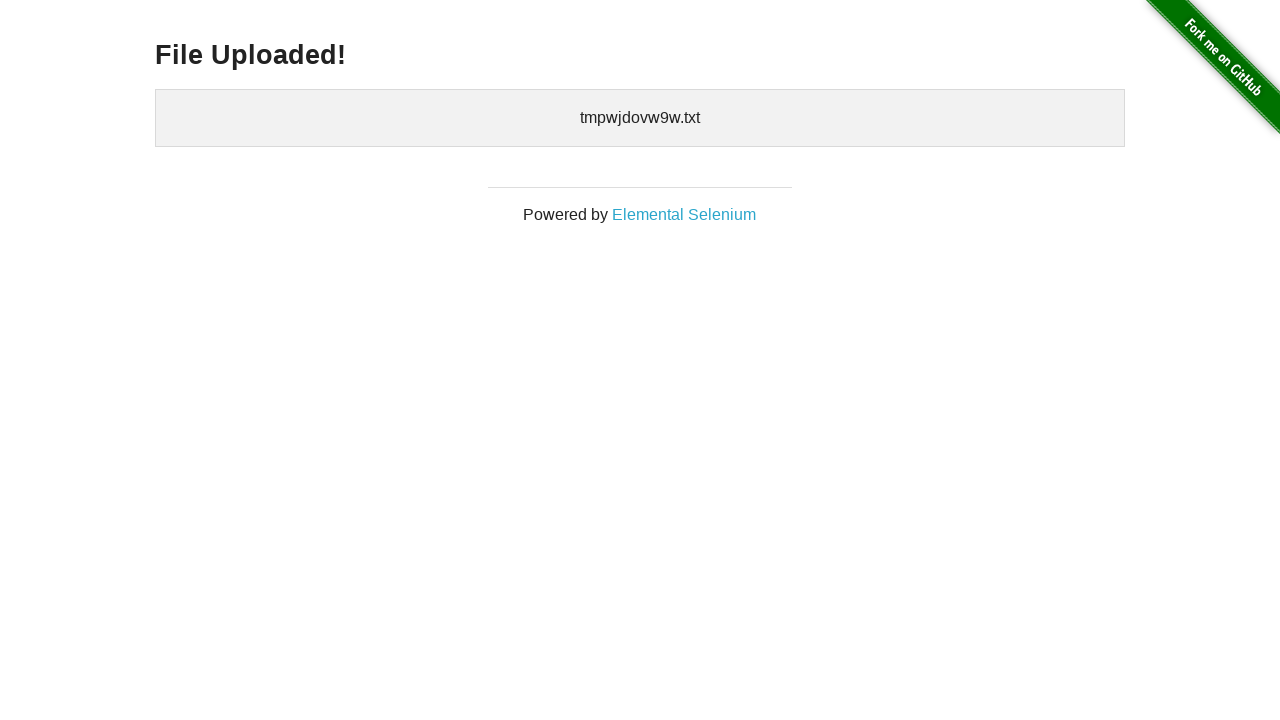

Upload confirmation page loaded successfully
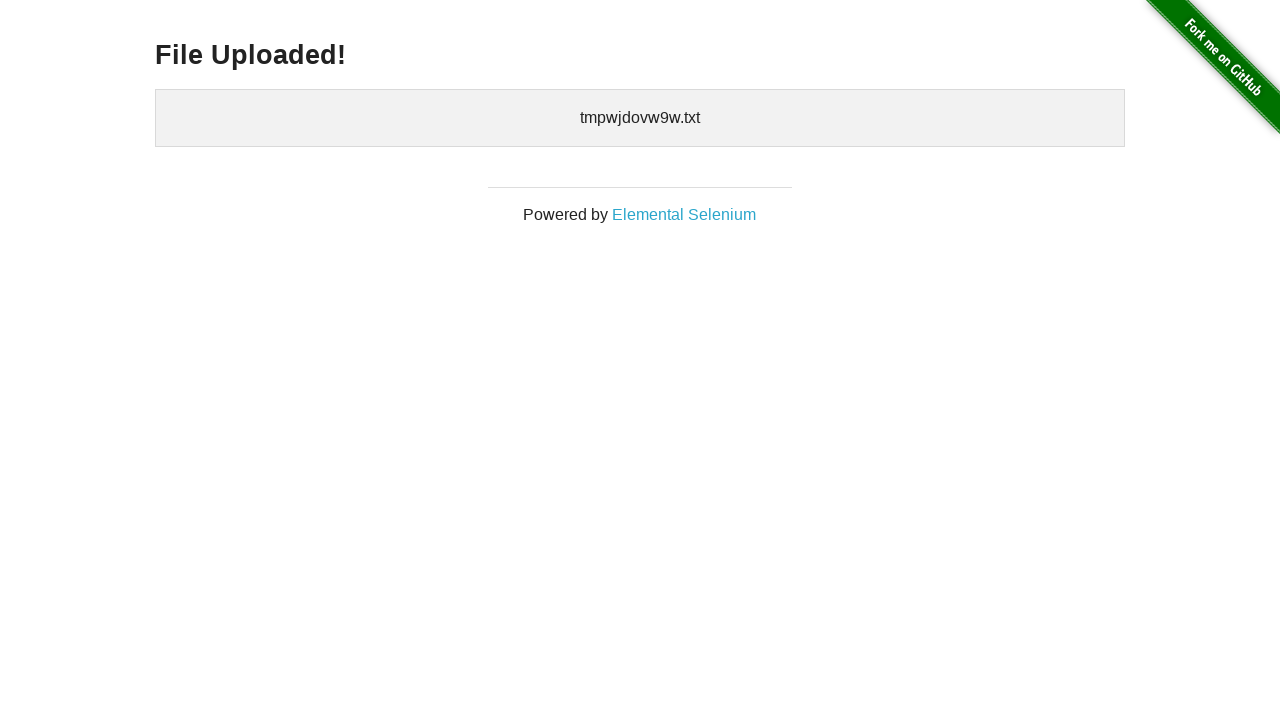

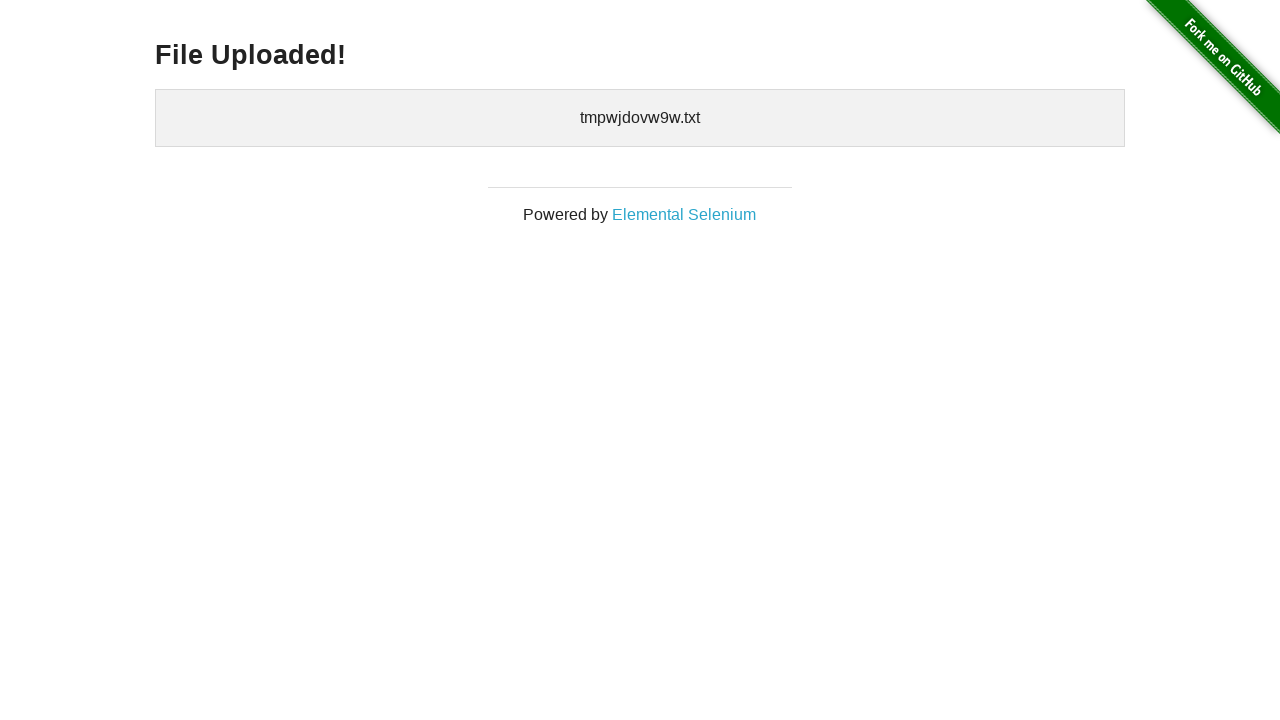